Tests opening a new browser window and switching to it to verify content

Starting URL: https://demoqa.com/browser-windows

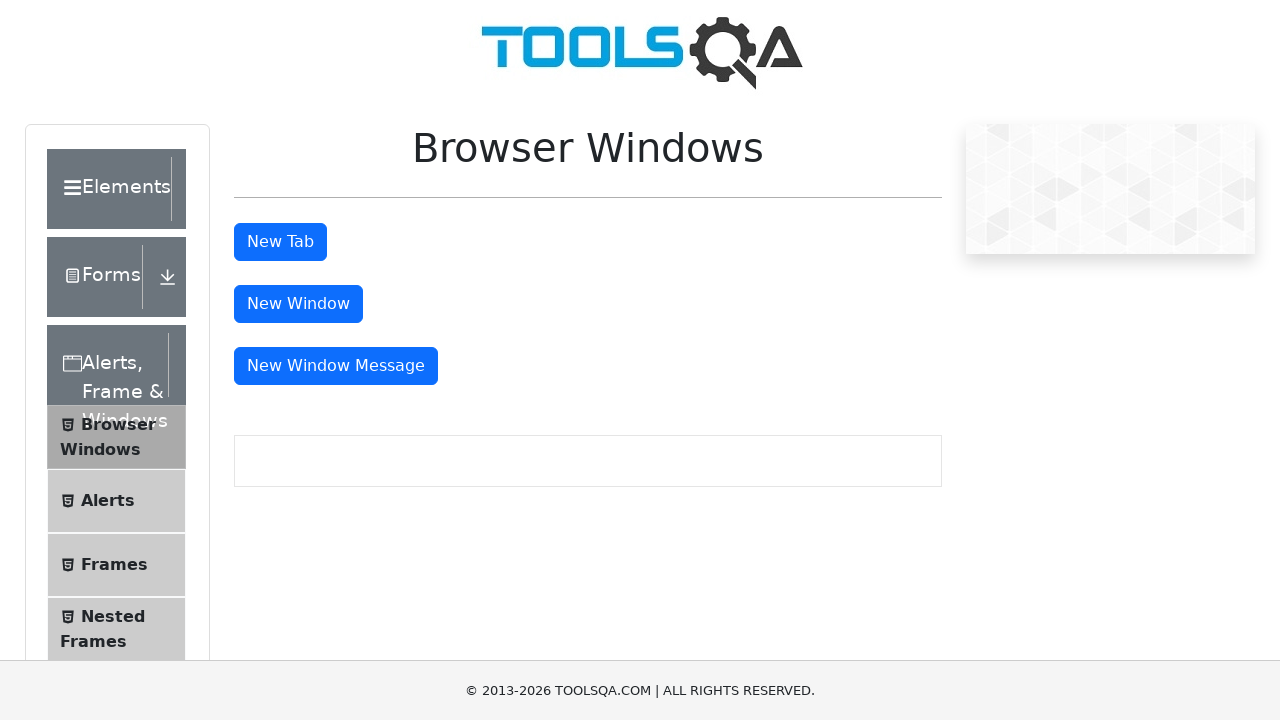

Clicked button to open new window at (298, 304) on #windowButton
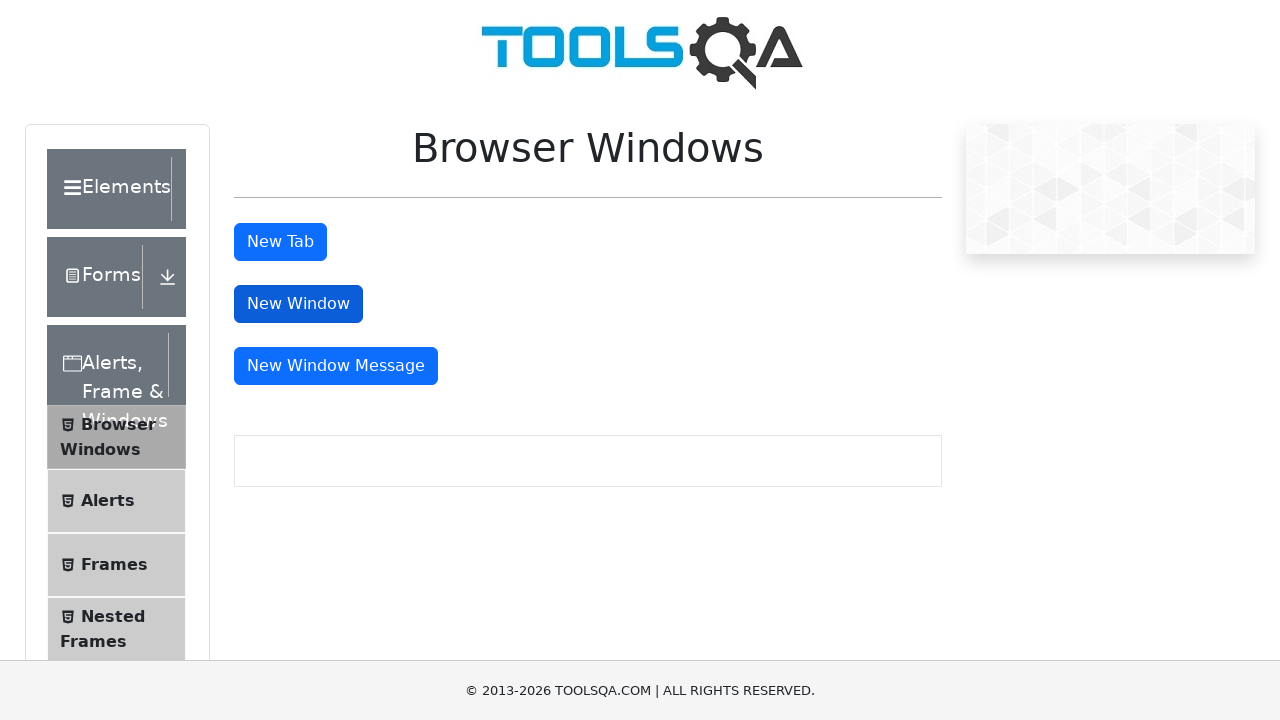

New window opened and captured
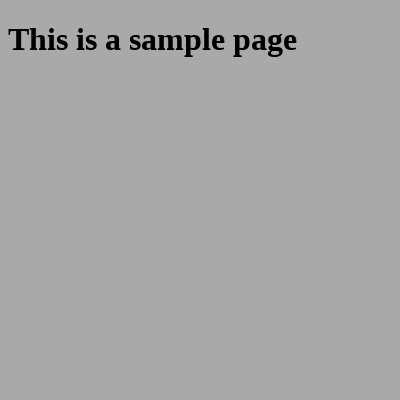

New page finished loading
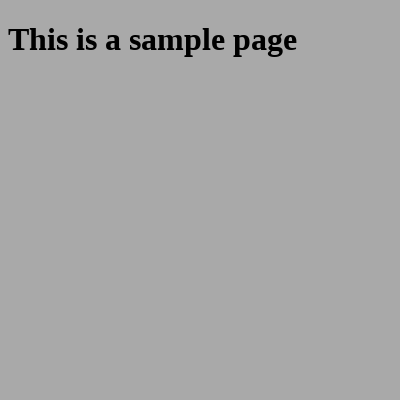

Retrieved heading text: This is a sample page
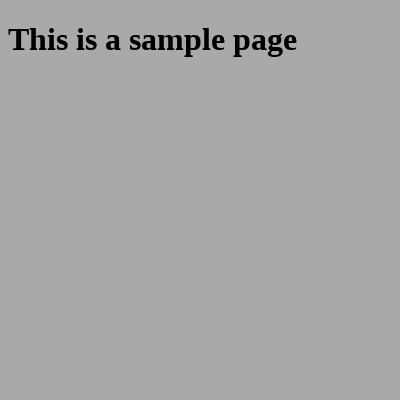

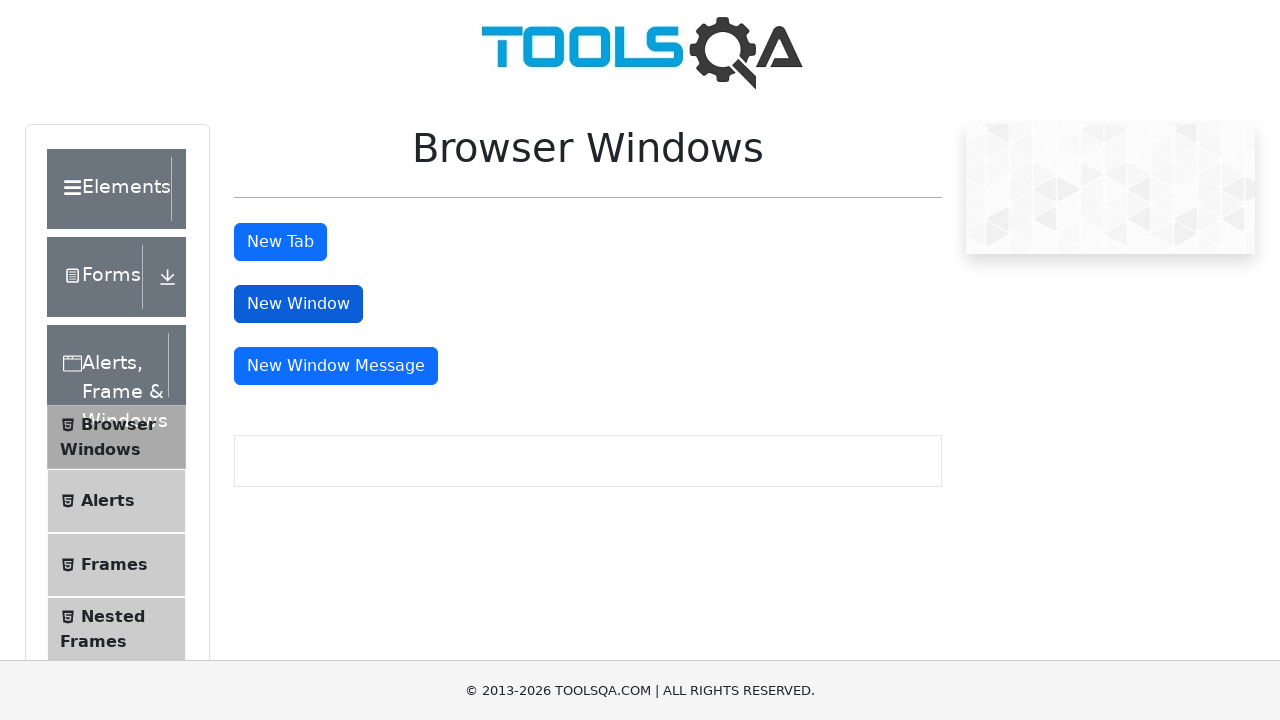